Tests a React registration form by filling in username, accepting terms, and submitting the form to verify alert appears

Starting URL: https://foxhound87.github.io/mobx-react-form-demo

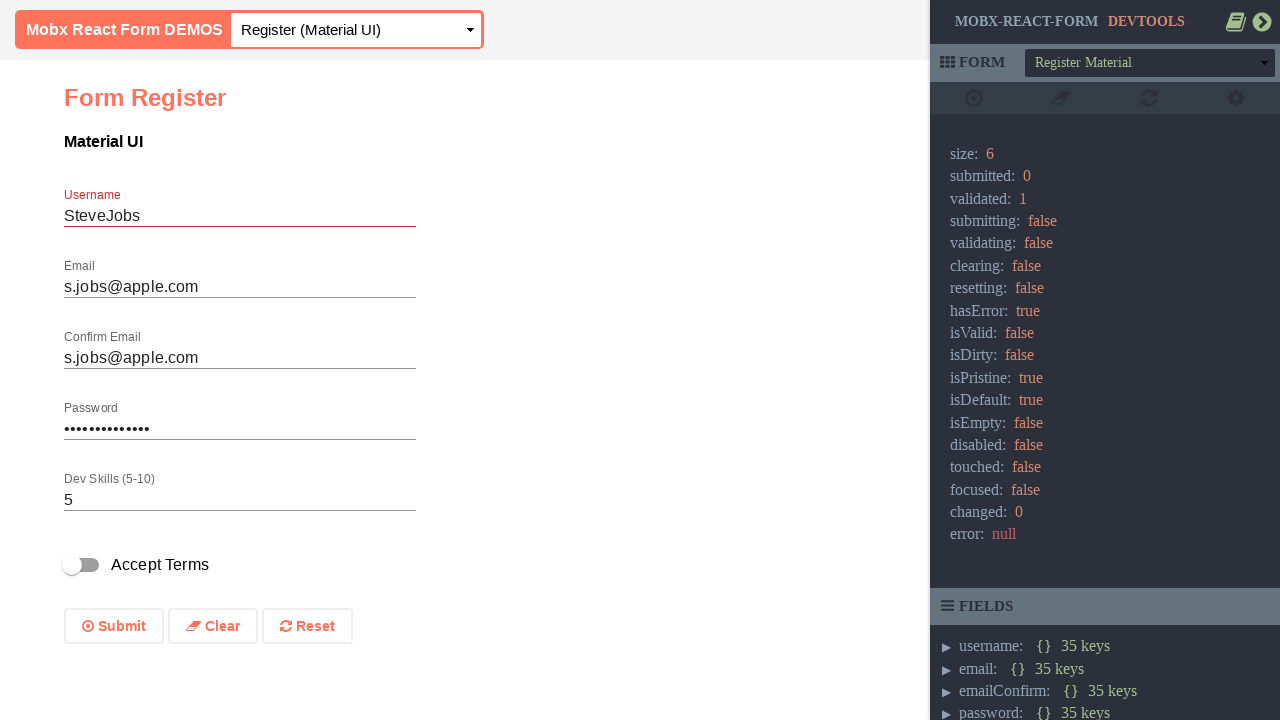

Filled username field with 'MyUserName' on input[name='username']
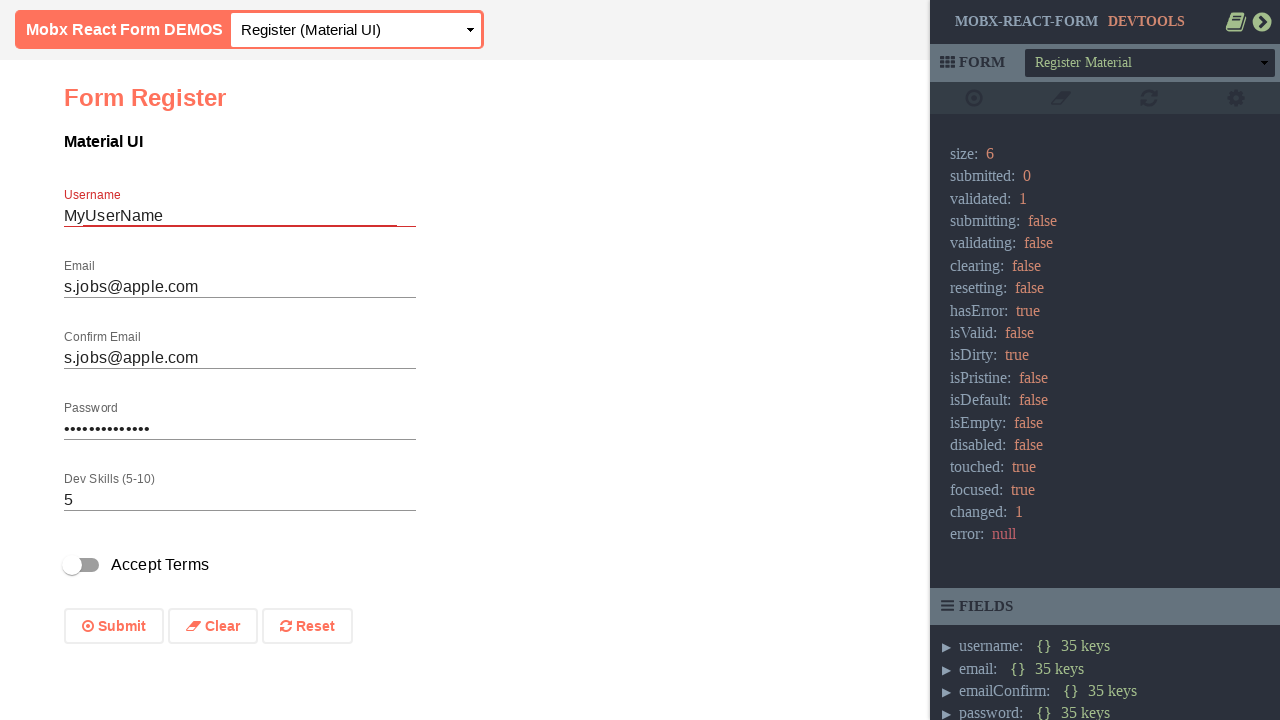

Clicked terms and conditions checkbox at (72, 565) on input[name='terms']
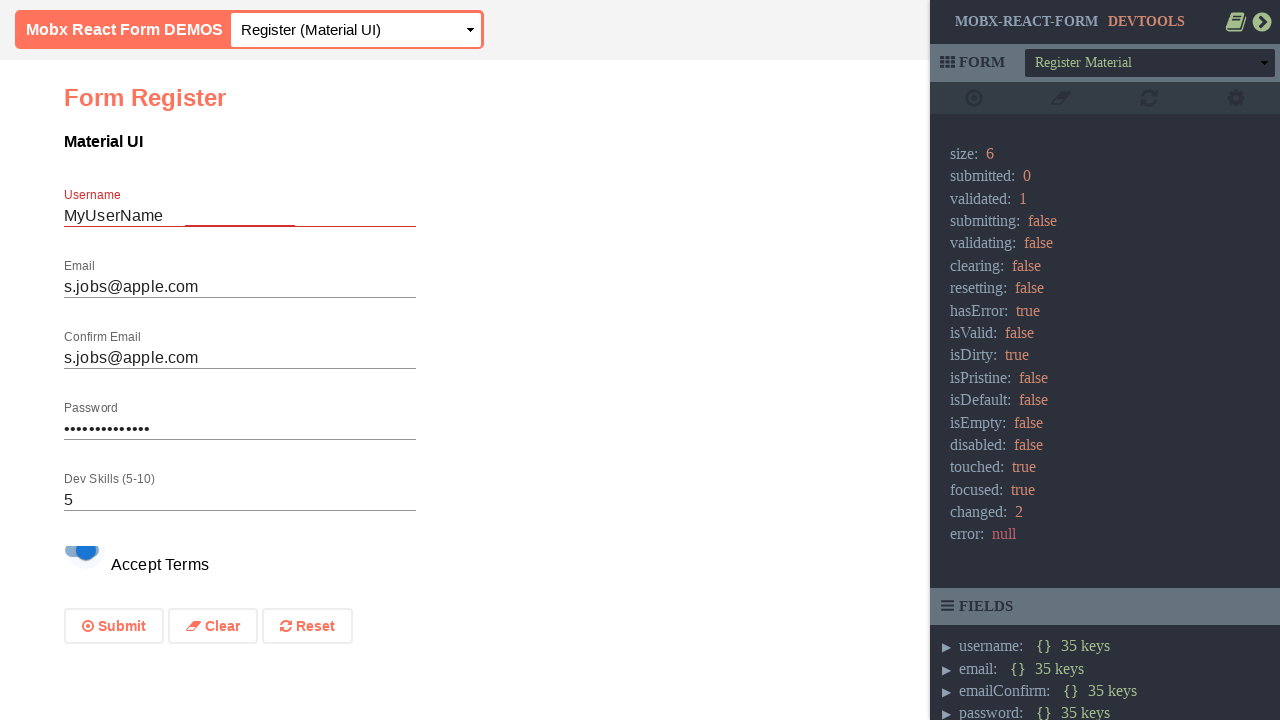

Clicked form submit button at (114, 649) on form button
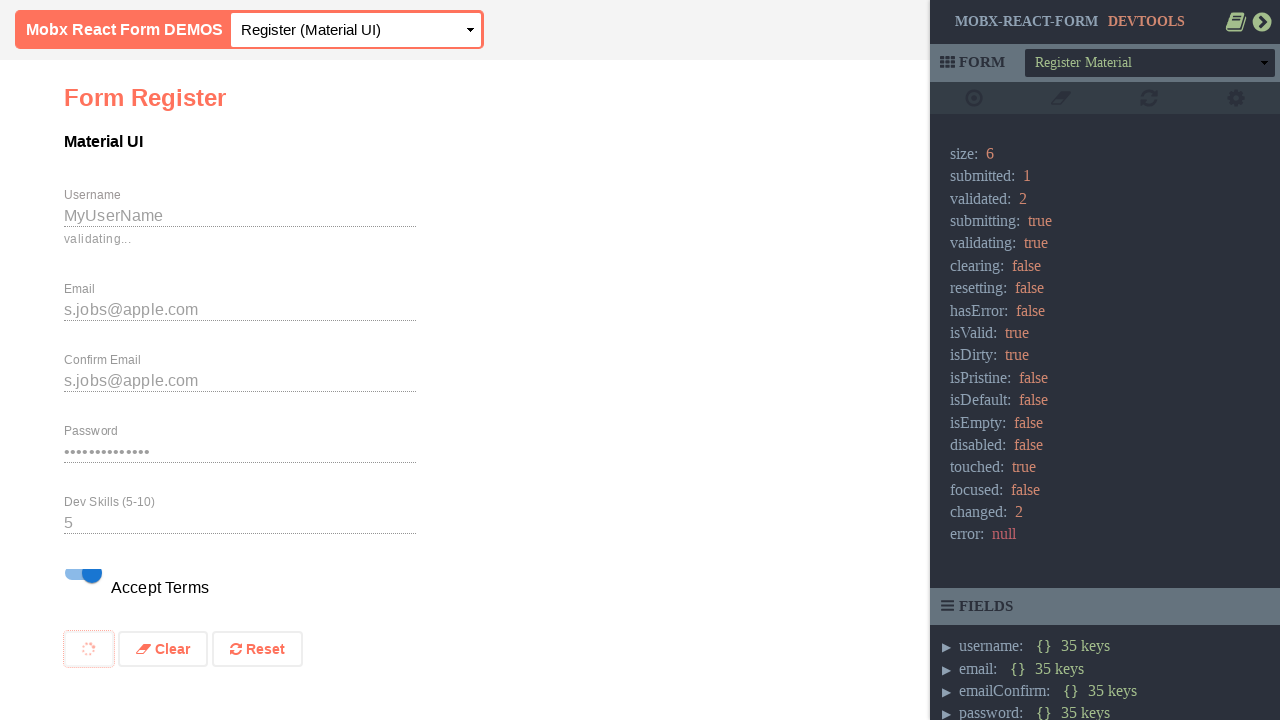

Set up dialog handler to accept alerts
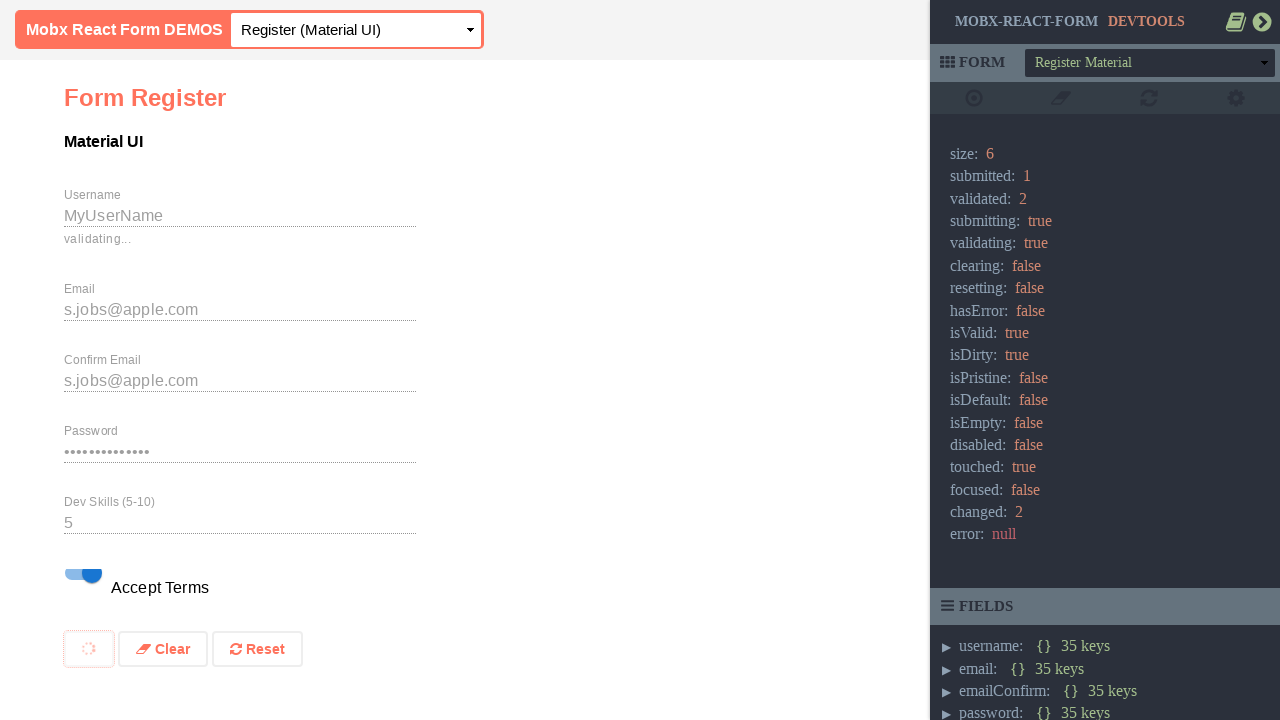

Alert dialog appeared and was accepted
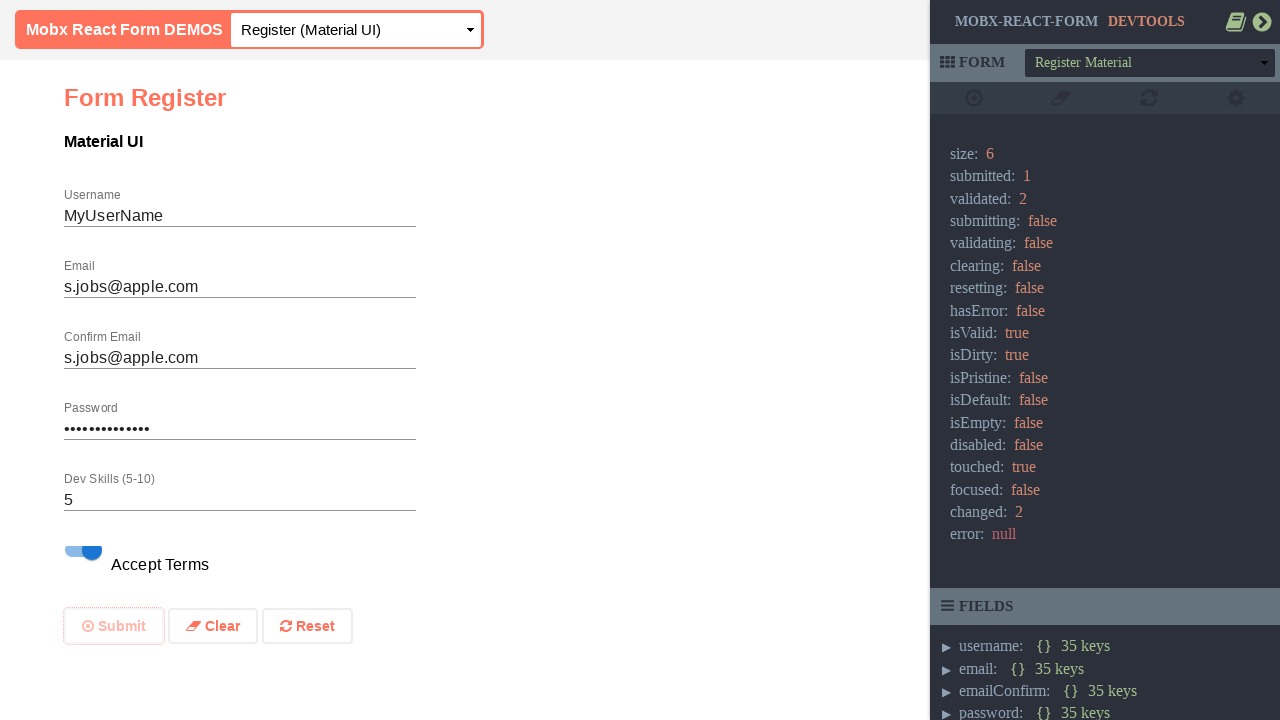

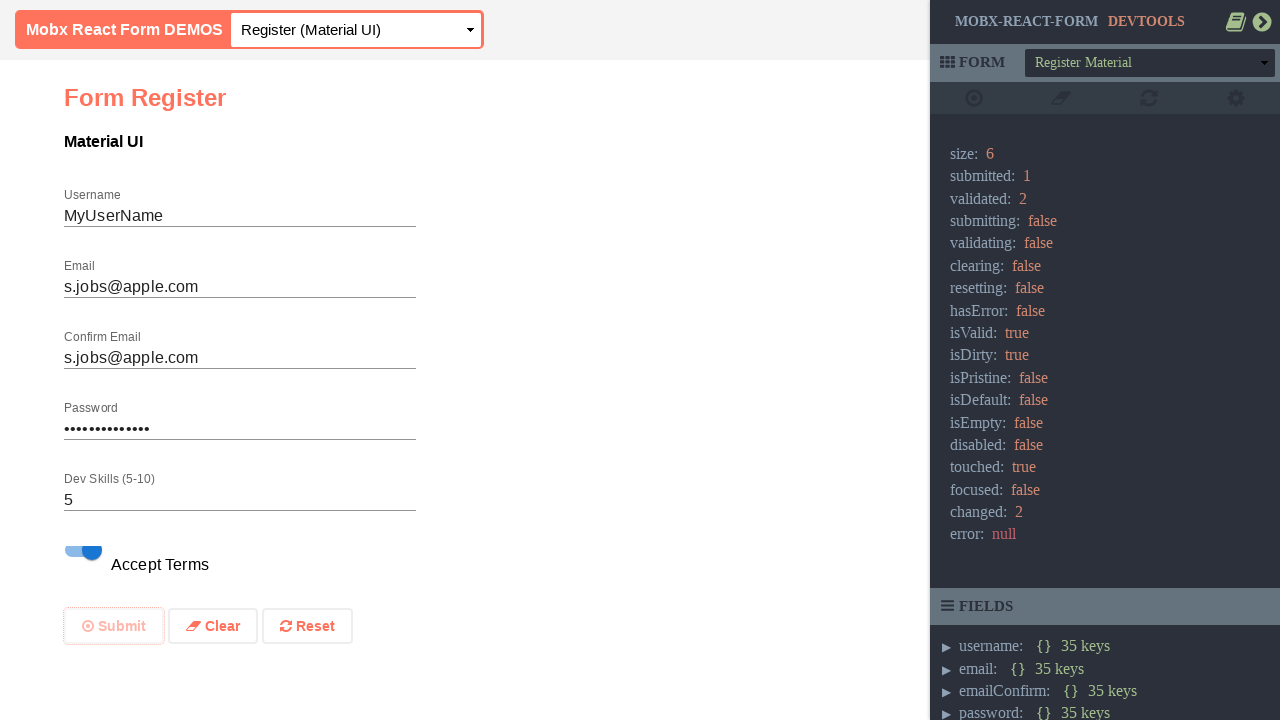